Tests JavaScript-based scrolling operations by scrolling down 1000 pixels and then scrolling up 500 pixels on the Selenium website.

Starting URL: https://www.selenium.dev/

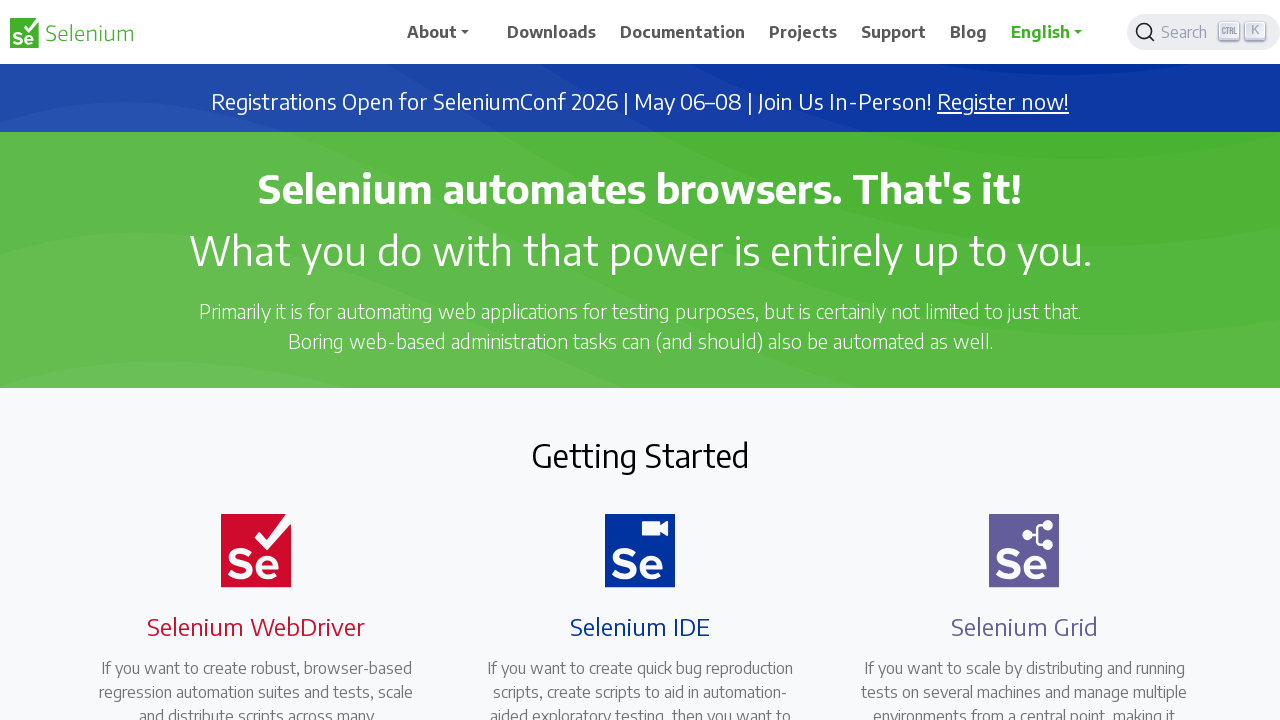

Scrolled down 1000 pixels on the Selenium website
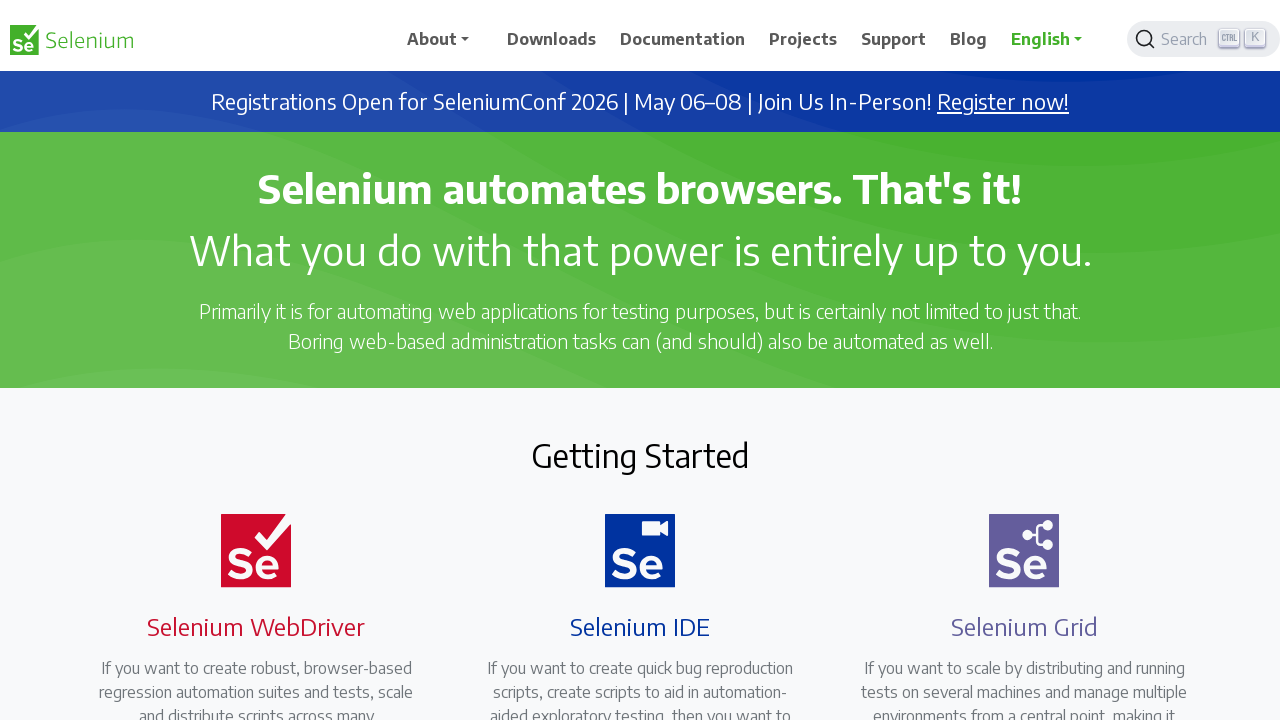

Waited 2 seconds to observe the downward scroll
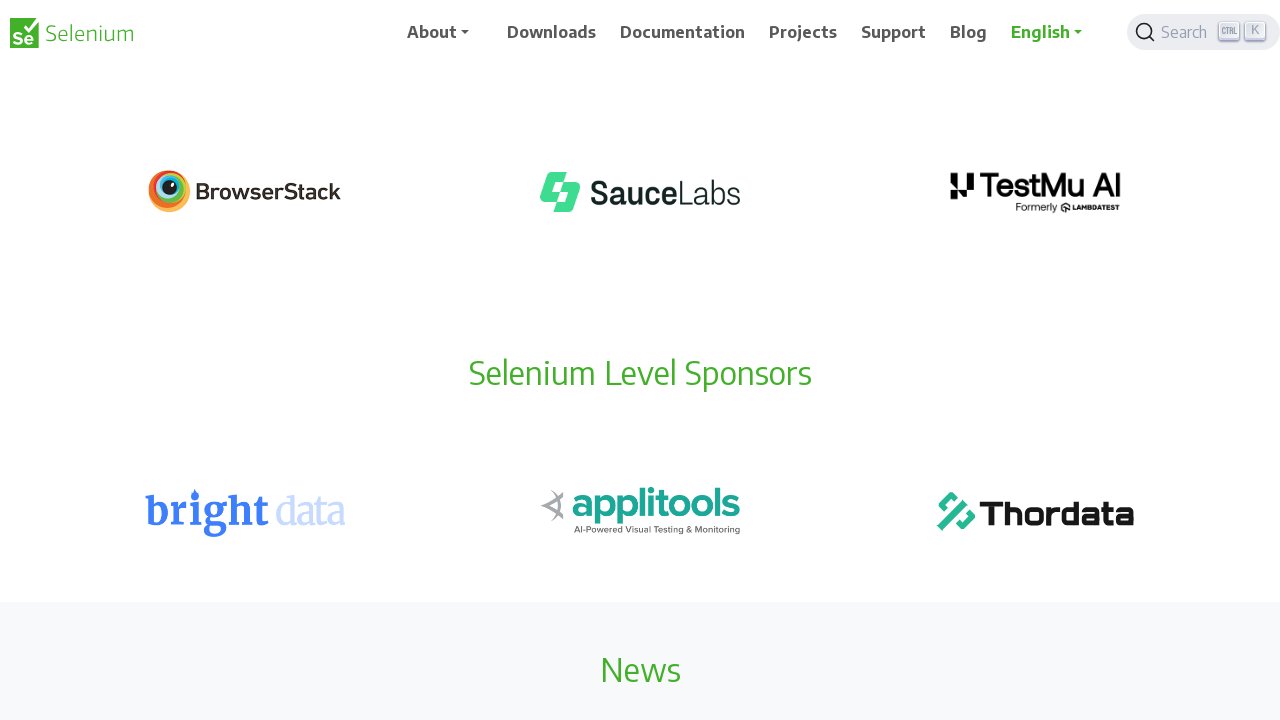

Scrolled up 500 pixels on the Selenium website
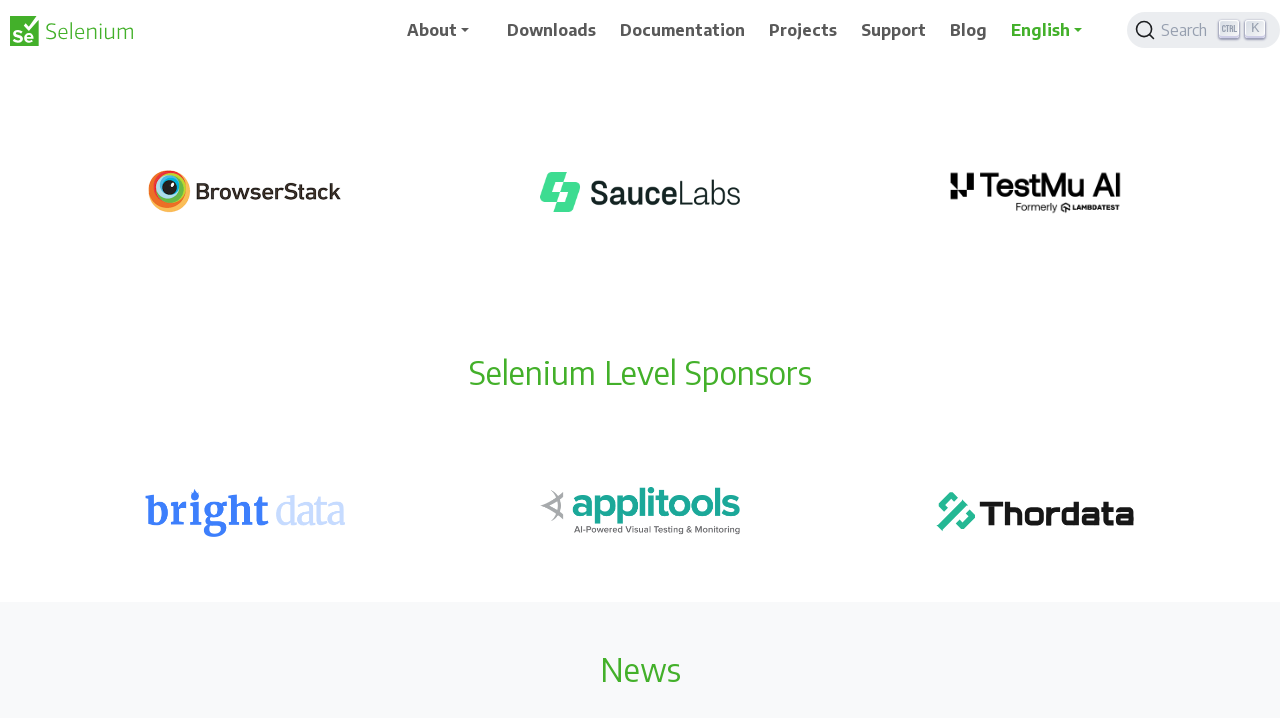

Waited 2 seconds to observe the upward scroll
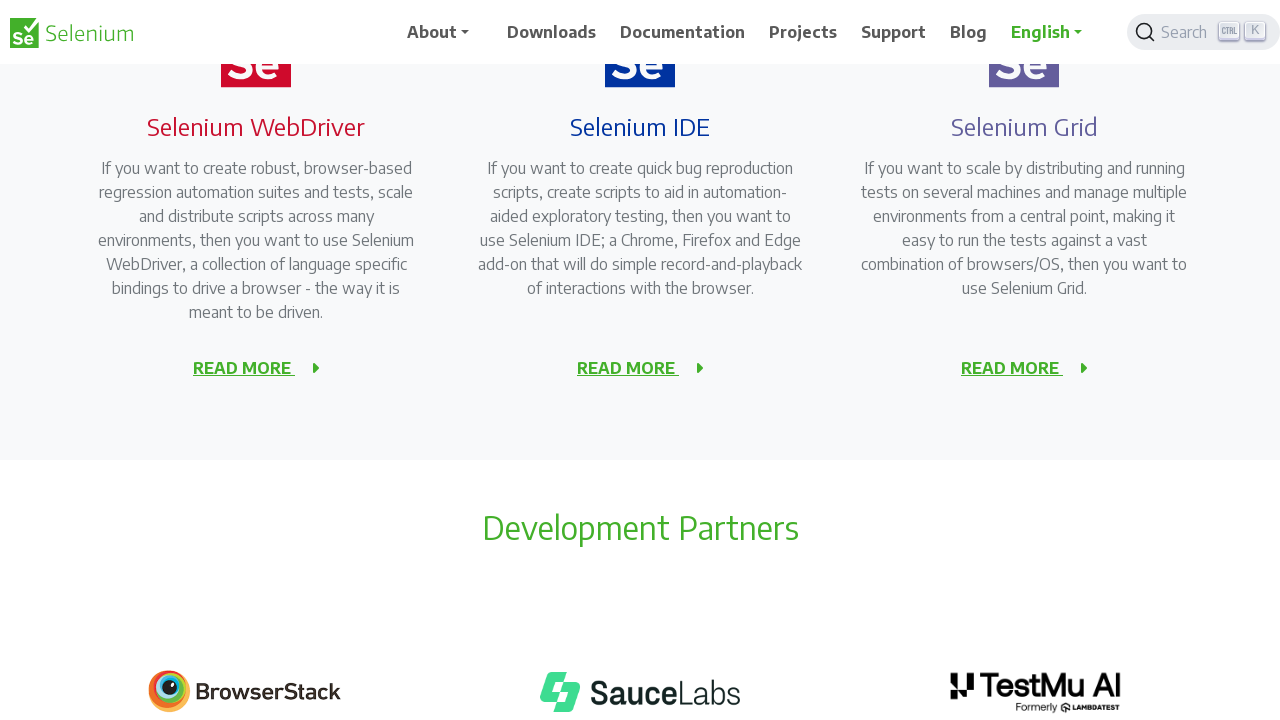

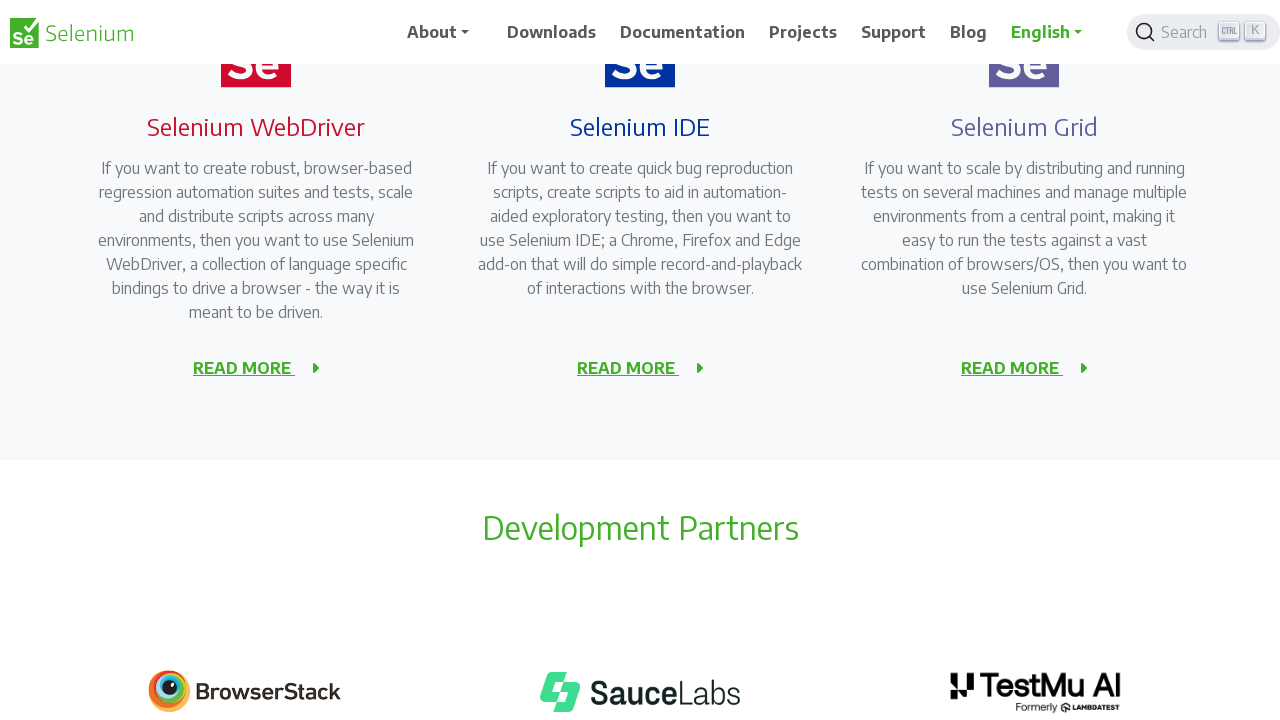